Tests creating a new power by navigating to the registration form, filling in all fields (name, description, side effects, rating), submitting, and verifying the power appears in the list

Starting URL: https://site-tc1.vercel.app/

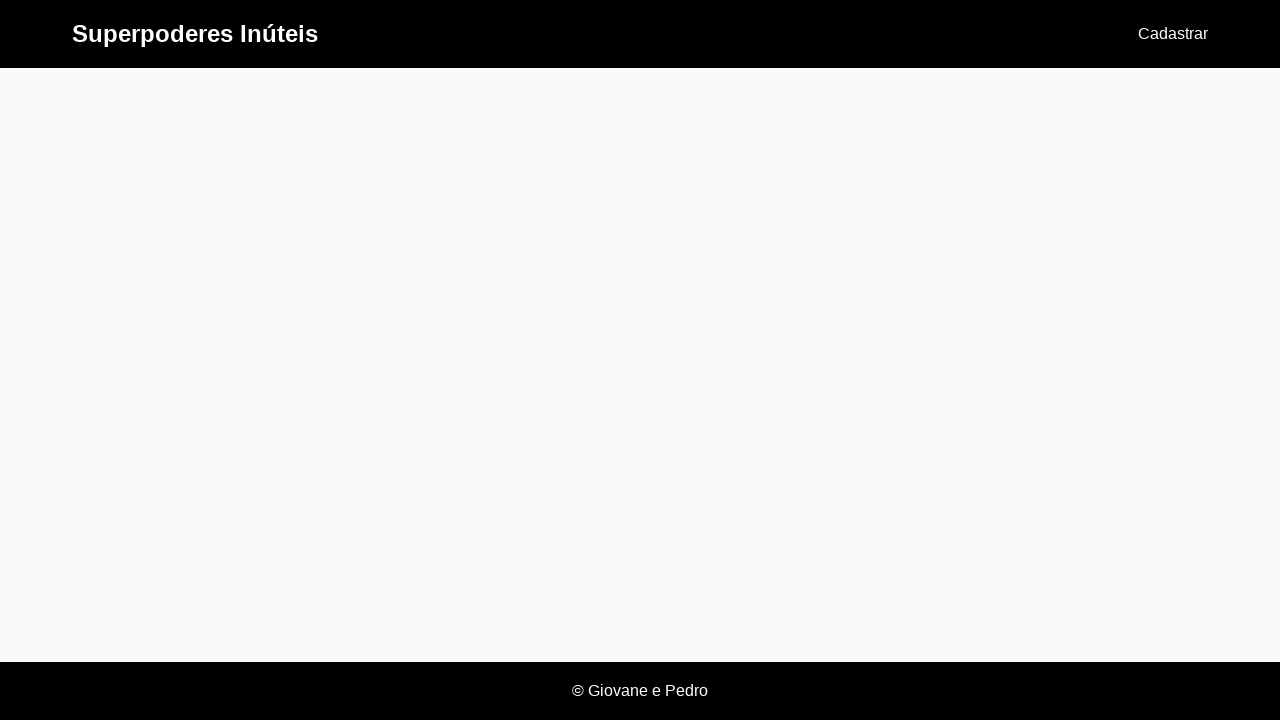

Navigated to starting URL https://site-tc1.vercel.app/
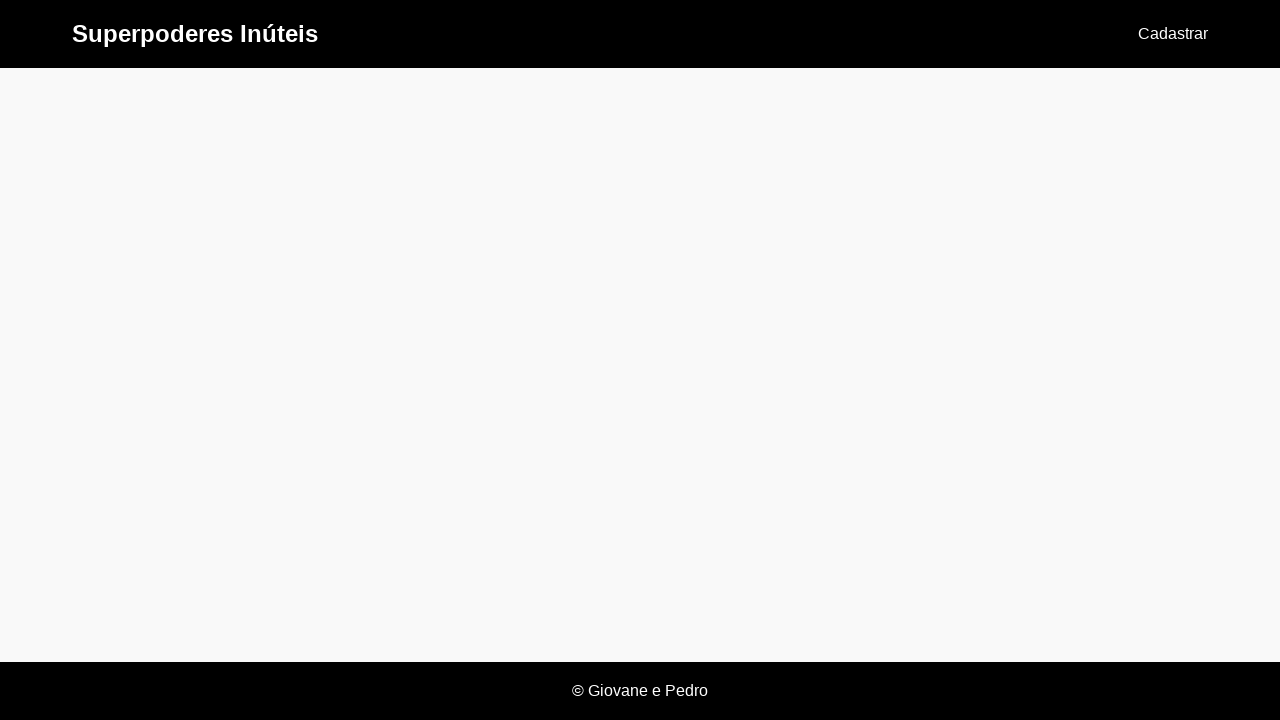

Clicked on 'Cadastrar' link to access registration form at (1173, 34) on text=Cadastrar
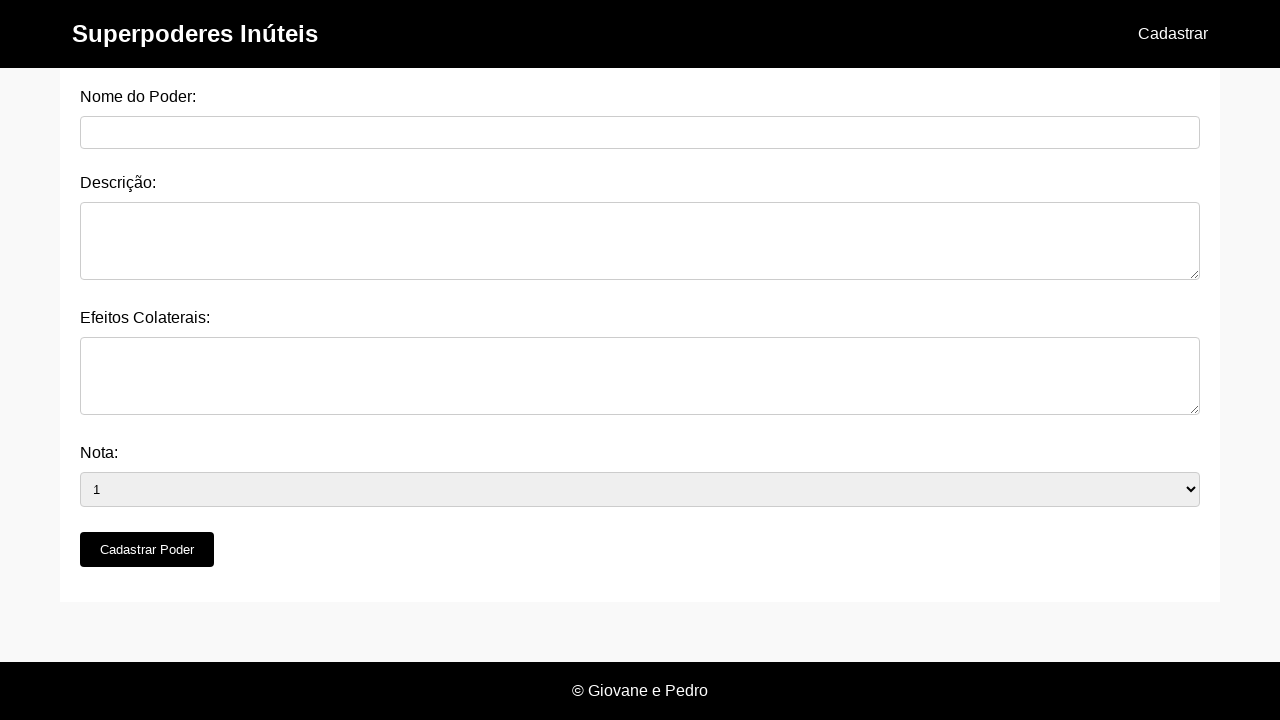

Registration form loaded and power name field is visible
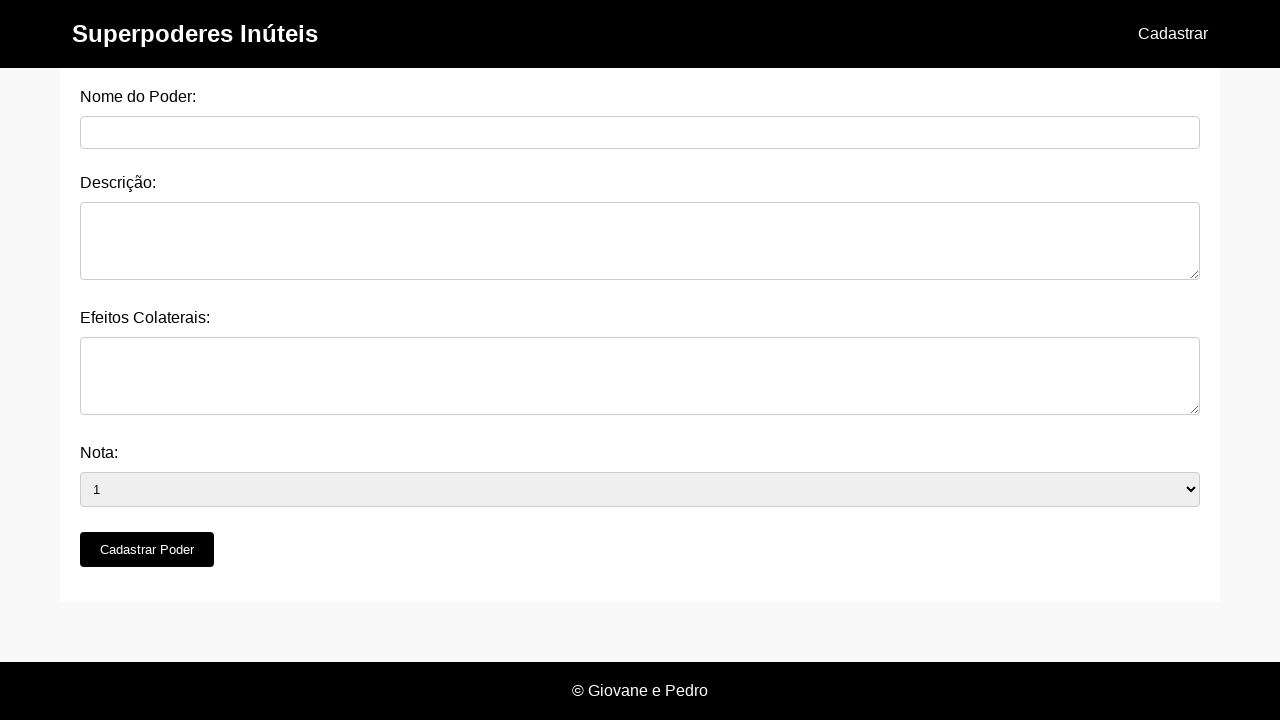

Filled power name field with 'Telekinesis Blast' on #nome_do_poder
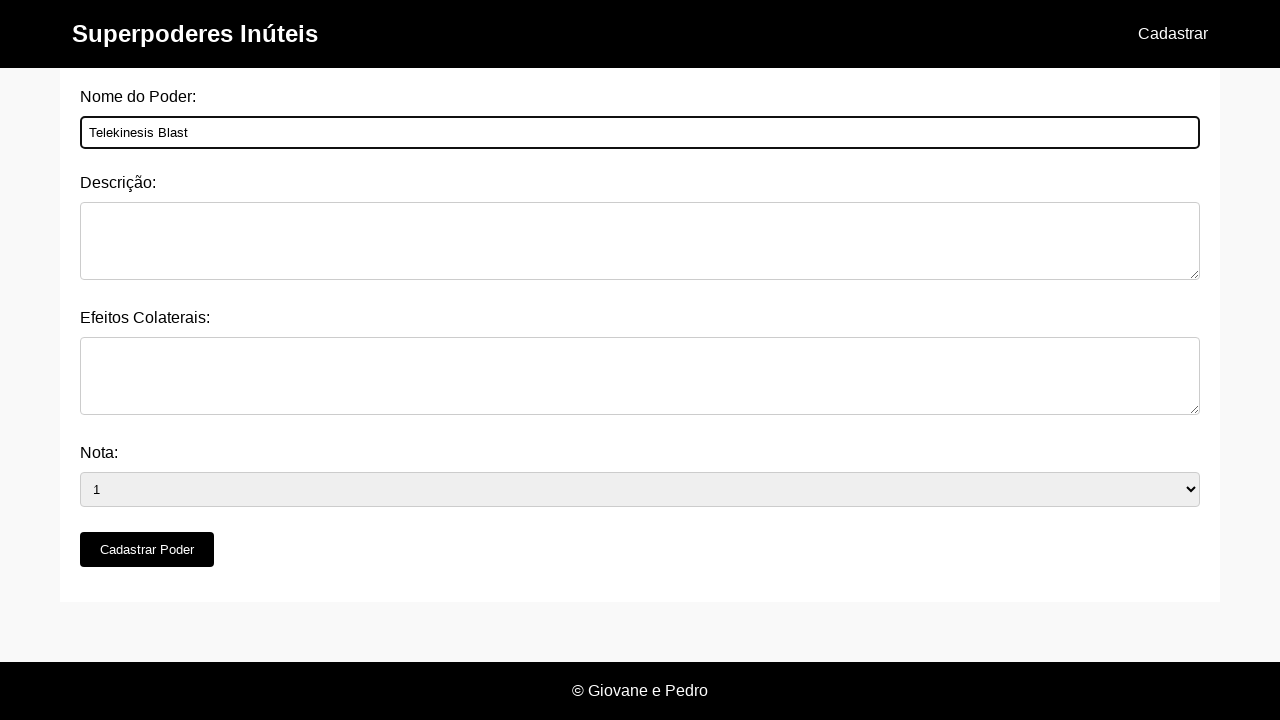

Filled description field with power description on #descricao
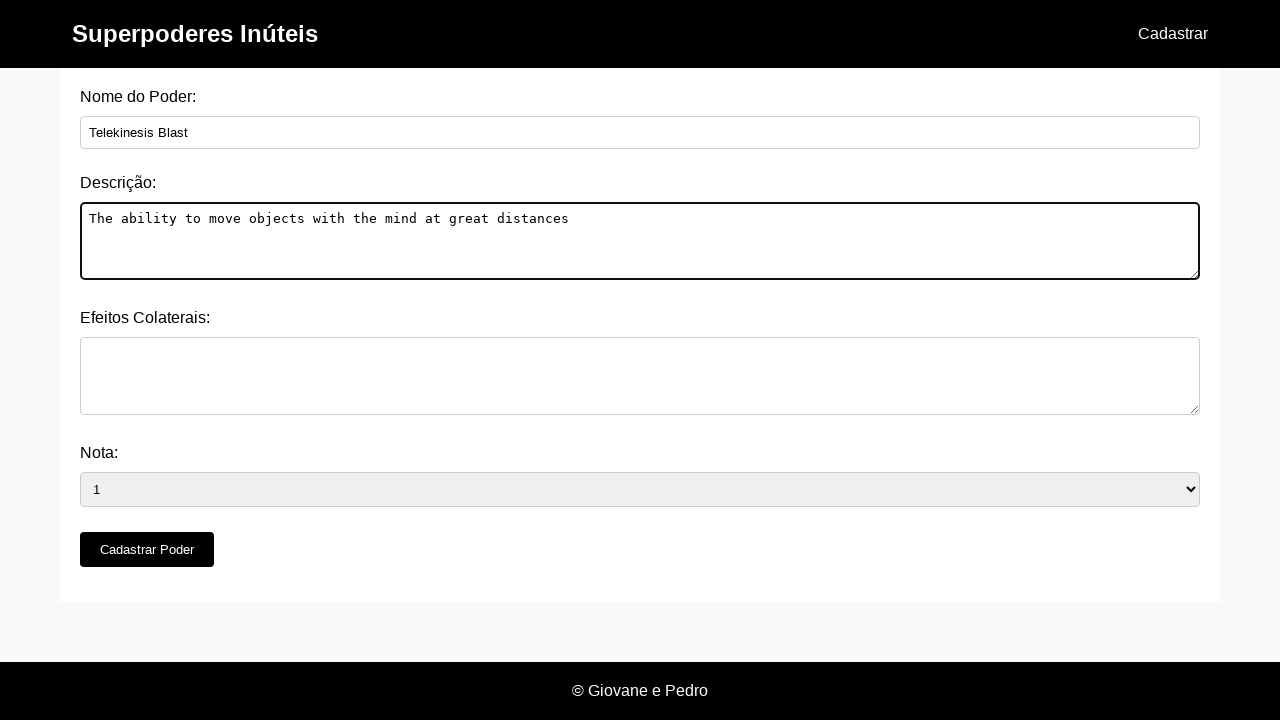

Filled side effects field with side effects description on #efeitos_colaterais
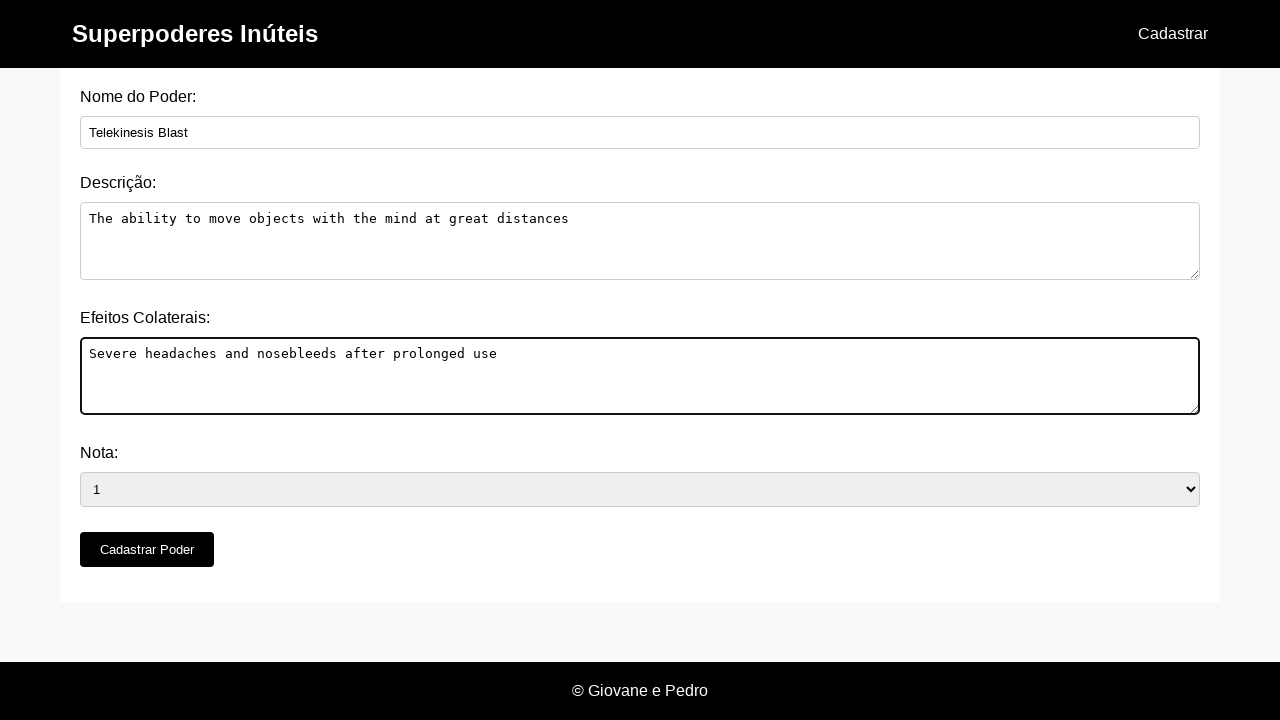

Selected rating of 4 from dropdown on #nota
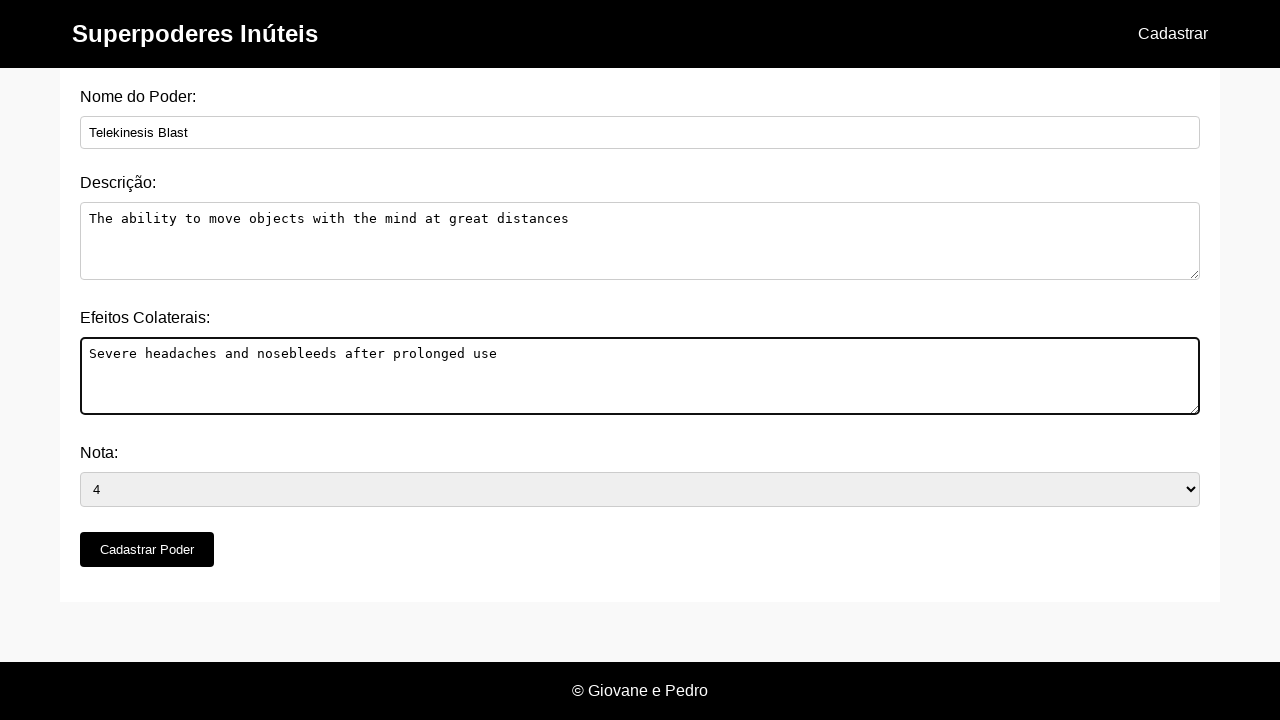

Clicked 'Cadastrar Poder' submit button at (147, 550) on button[type='submit']:has-text('Cadastrar Poder')
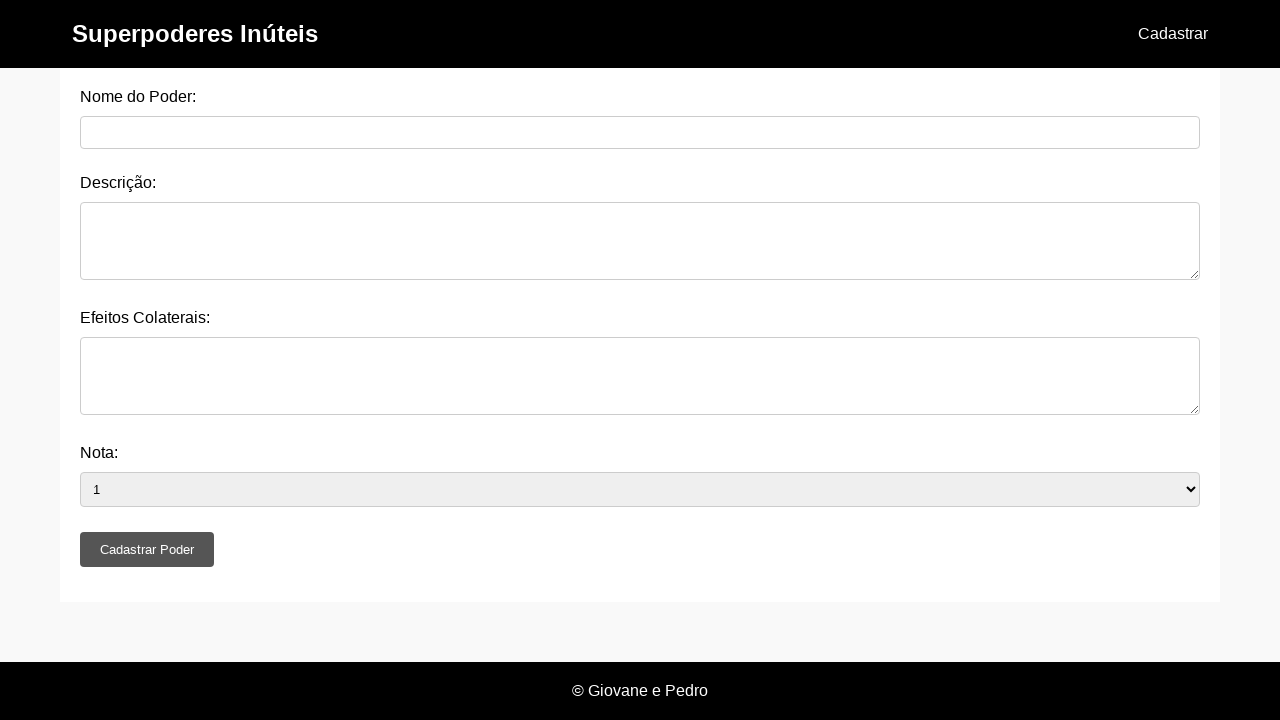

Set up dialog handler to accept alerts
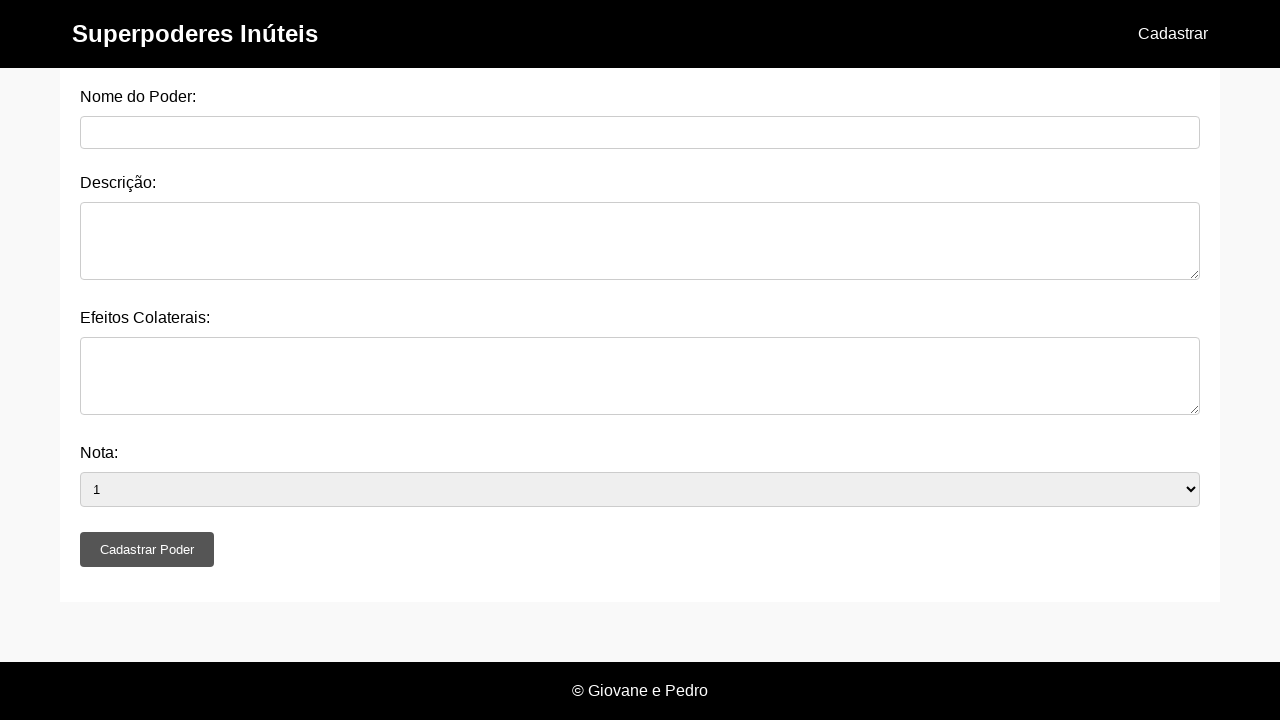

Waited for alert to appear and accepted it
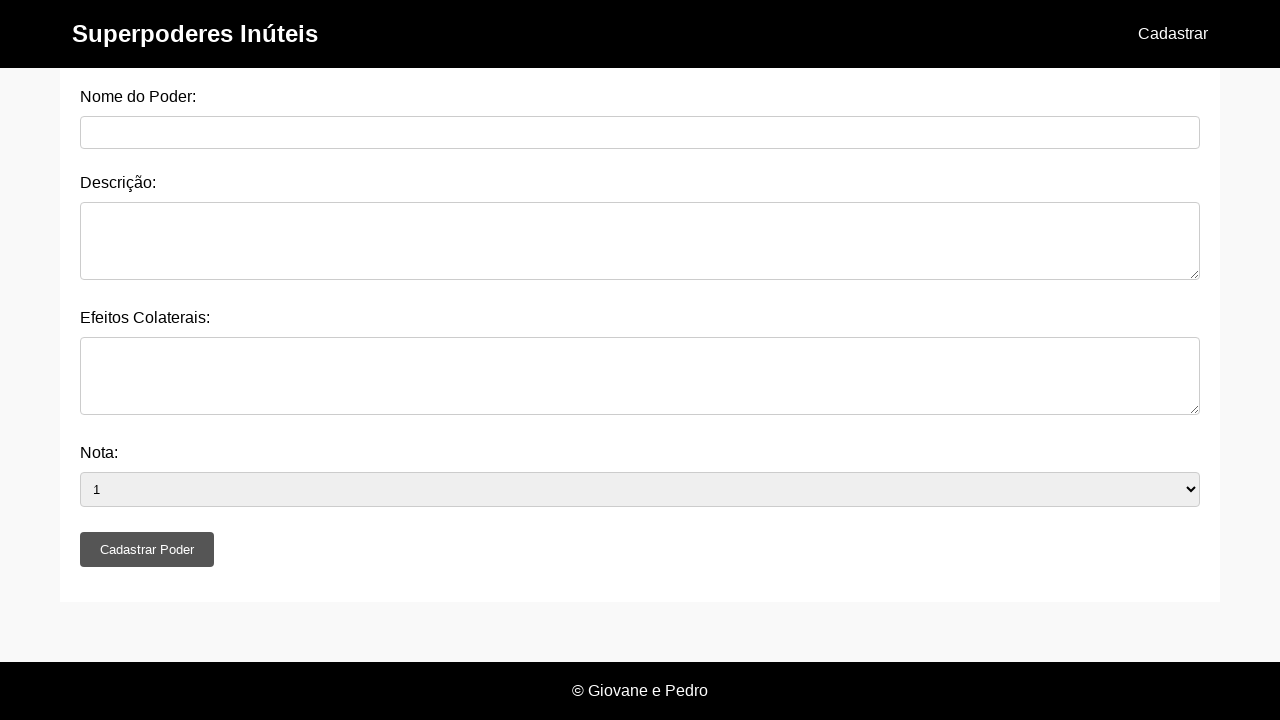

Navigated back to home page to verify power was created
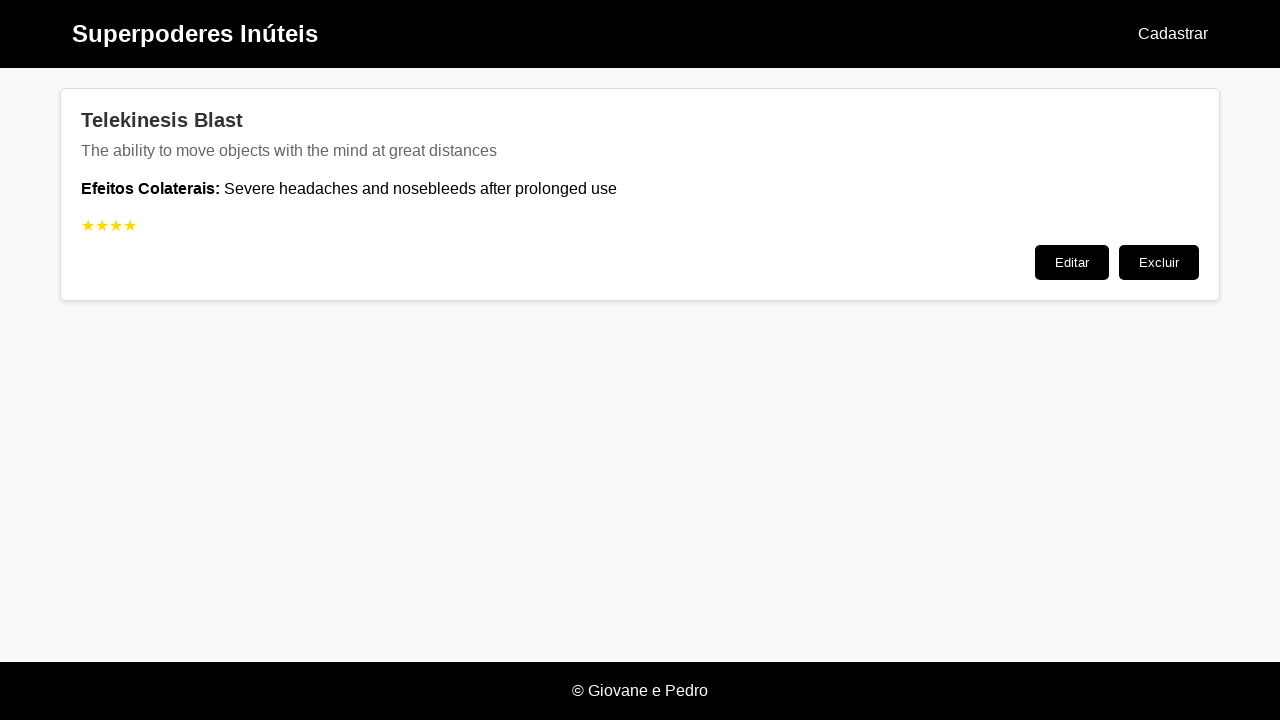

Powers list loaded successfully
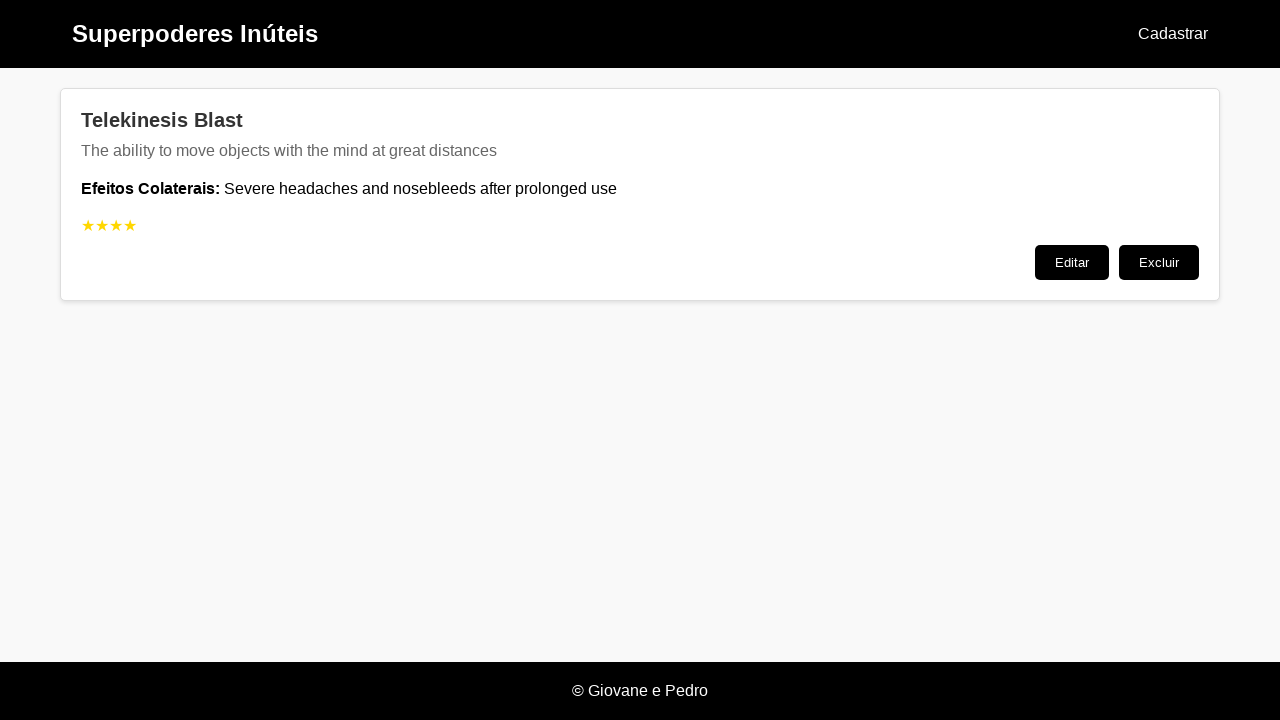

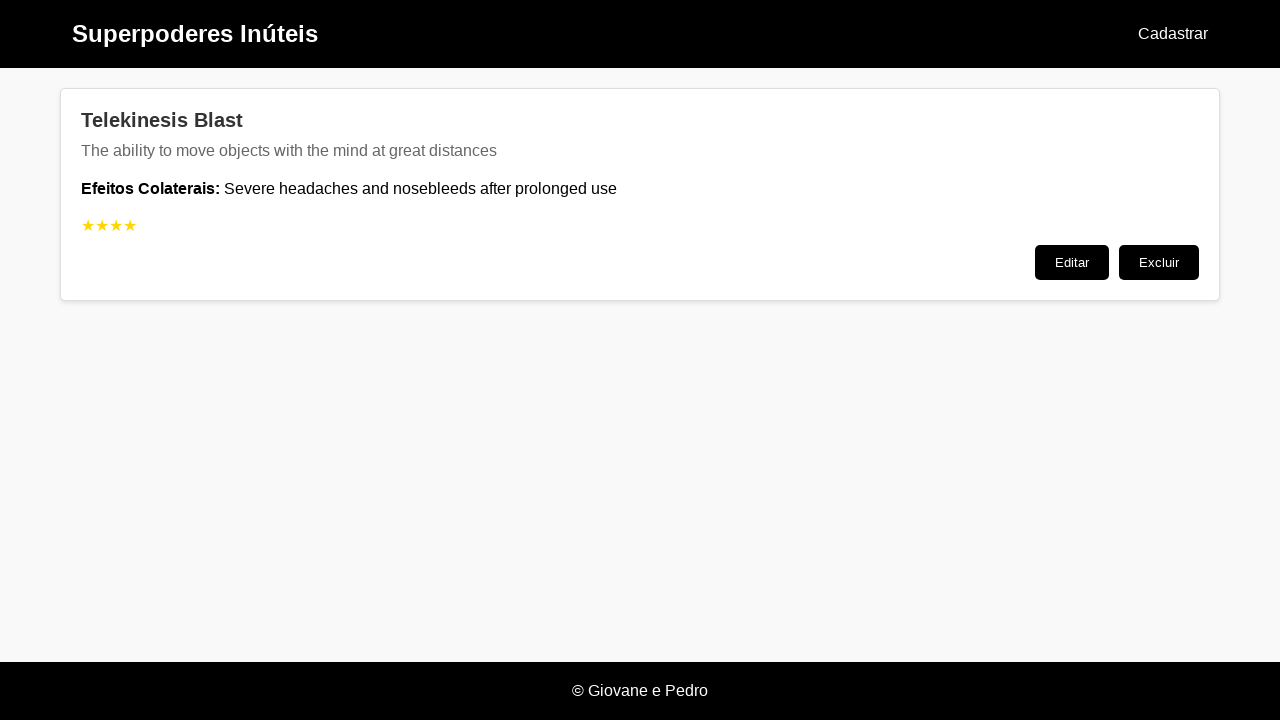